Tests the Playwright documentation site by clicking the color theme toggle button to change the site's theme

Starting URL: https://playwright.dev

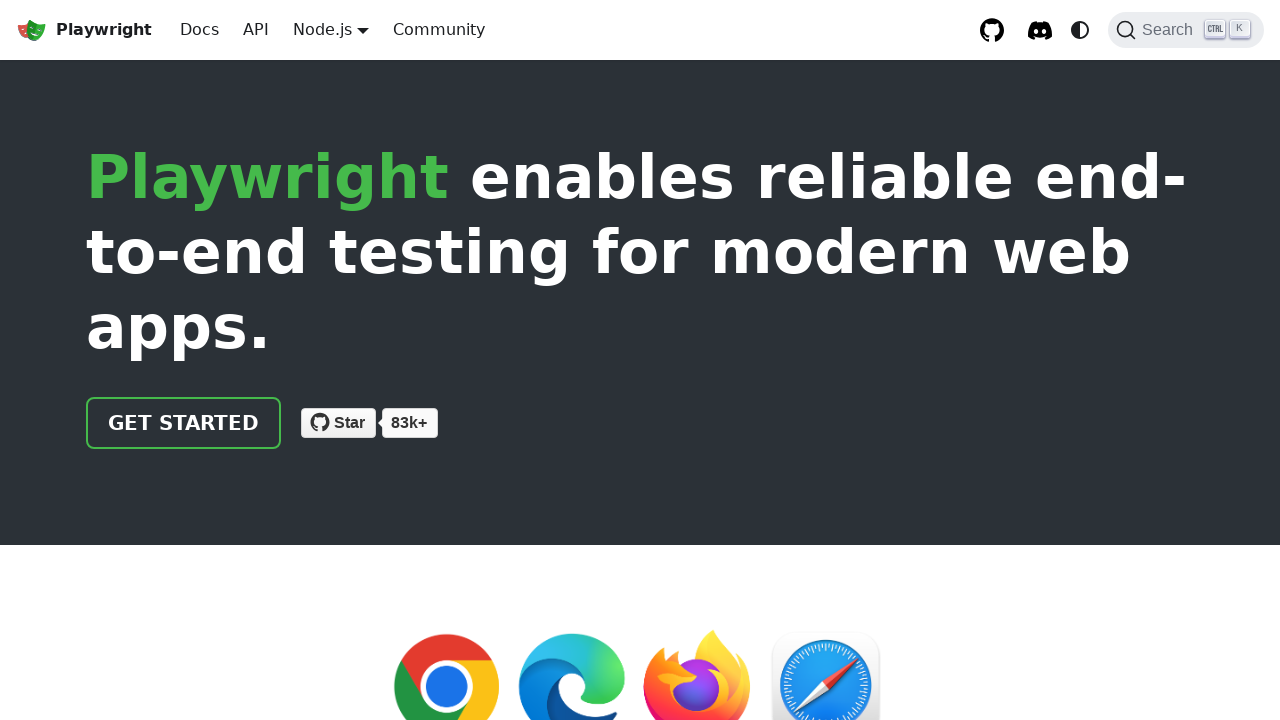

Clicked the color theme toggle button at (1080, 30) on .toggleButton_gllP
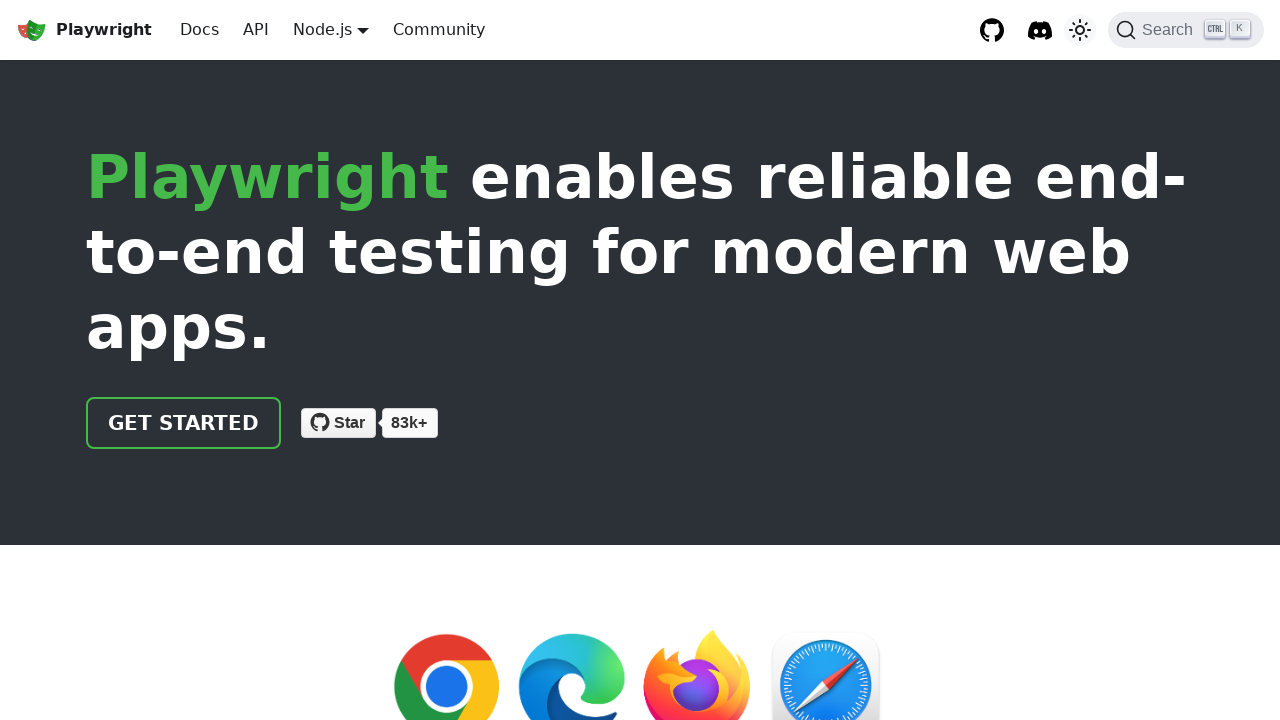

Waited for theme change to take effect
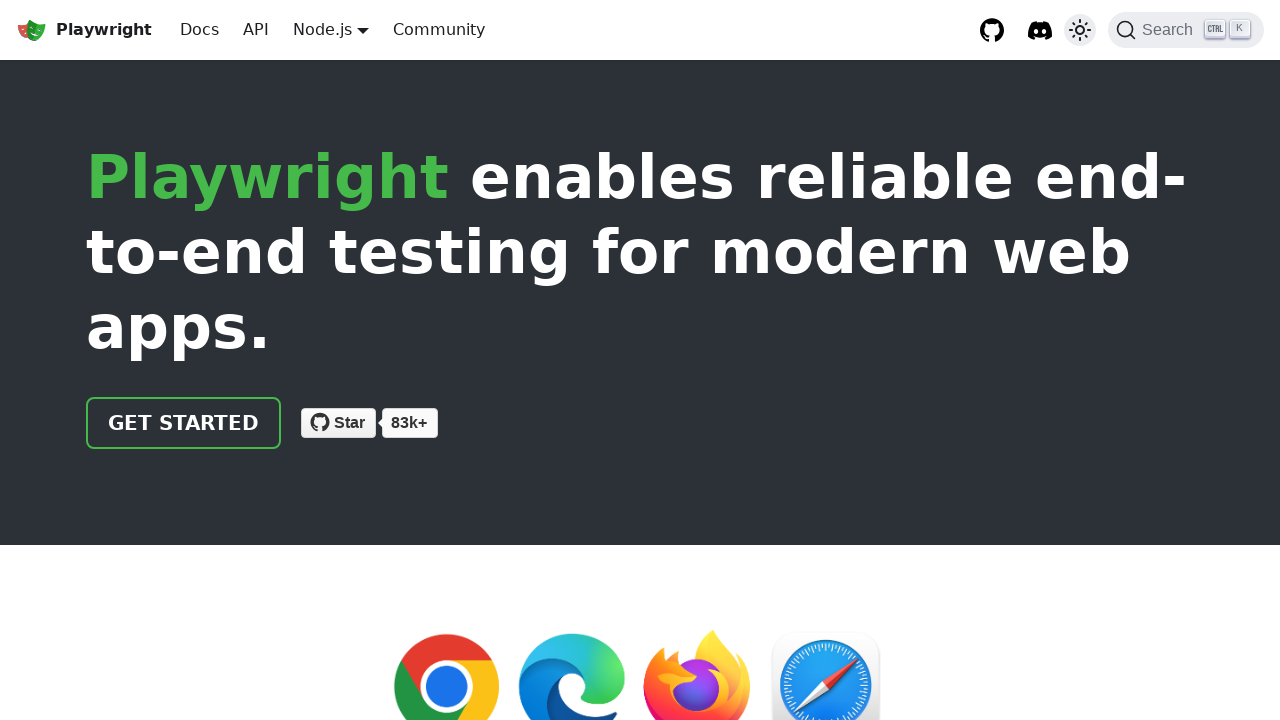

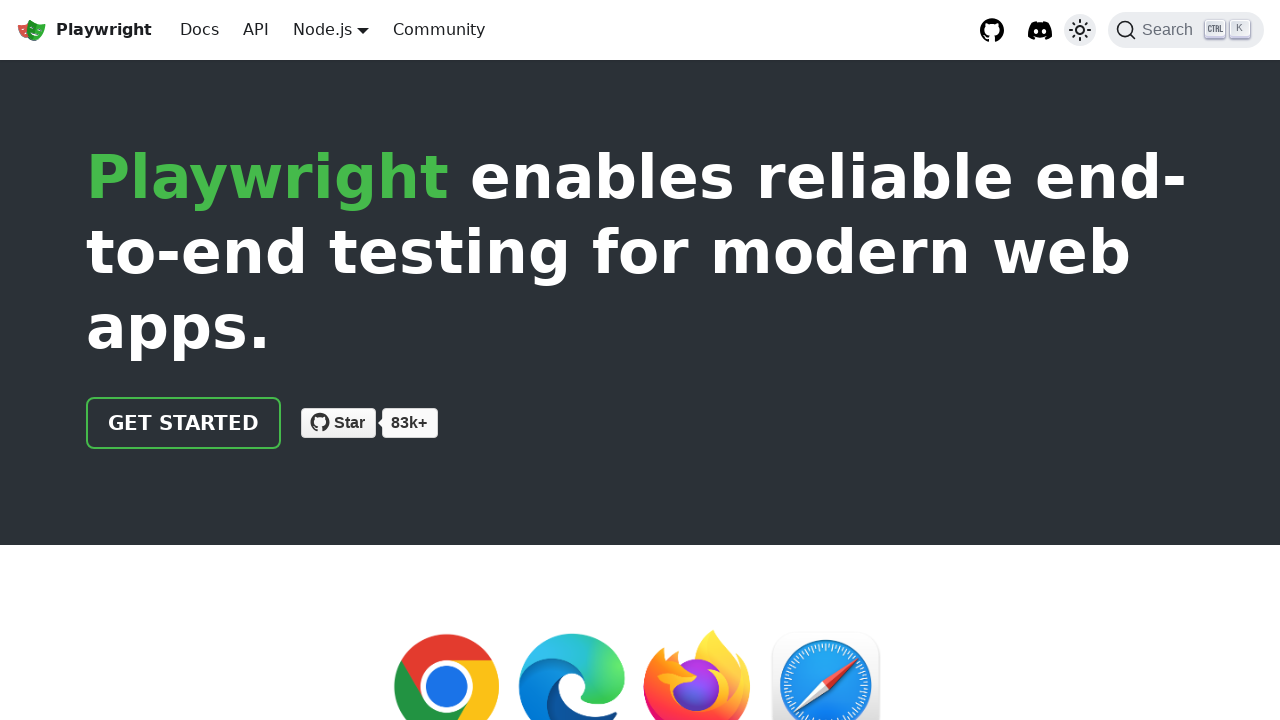